Navigates to a page, clicks a link with mathematically calculated text (224592), then fills out a form with personal information (first name, last name, city, country) and submits it.

Starting URL: http://suninjuly.github.io/find_link_text

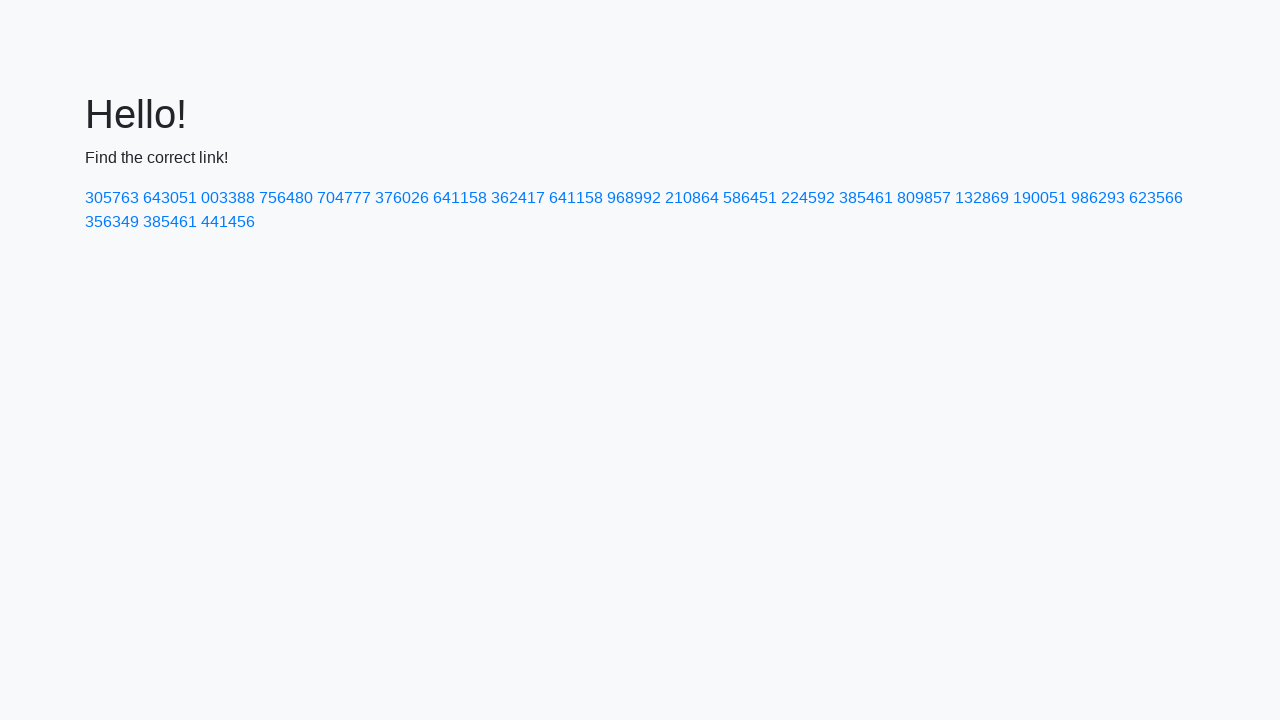

Clicked link with mathematically calculated text '224592' at (808, 198) on a:text-is('224592')
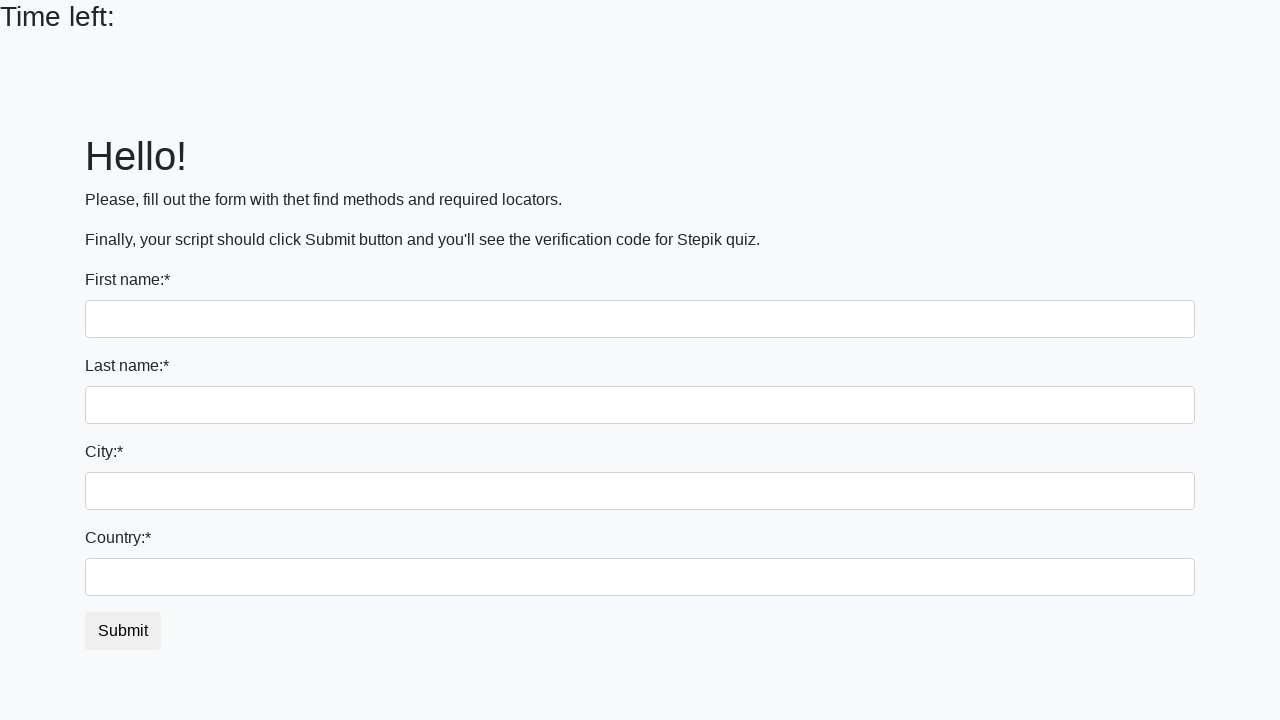

Filled first name field with 'Ivan' on input >> nth=0
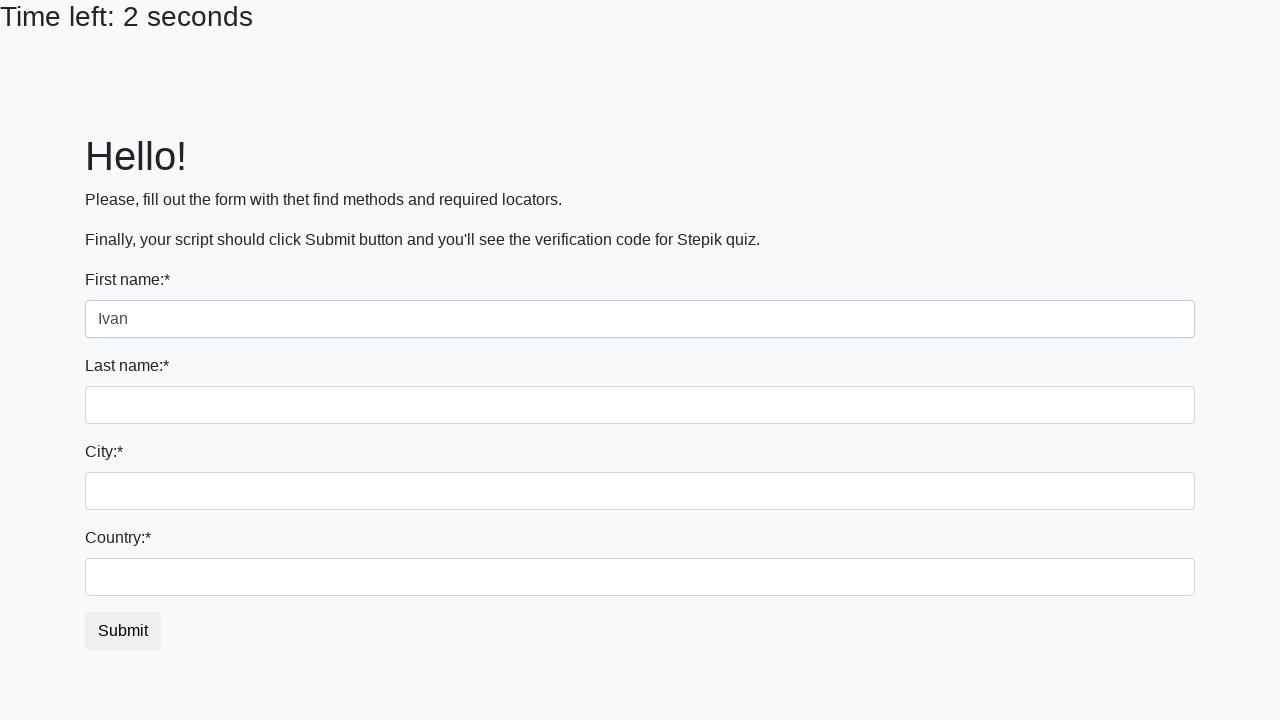

Filled last name field with 'Petrov' on input[name='last_name']
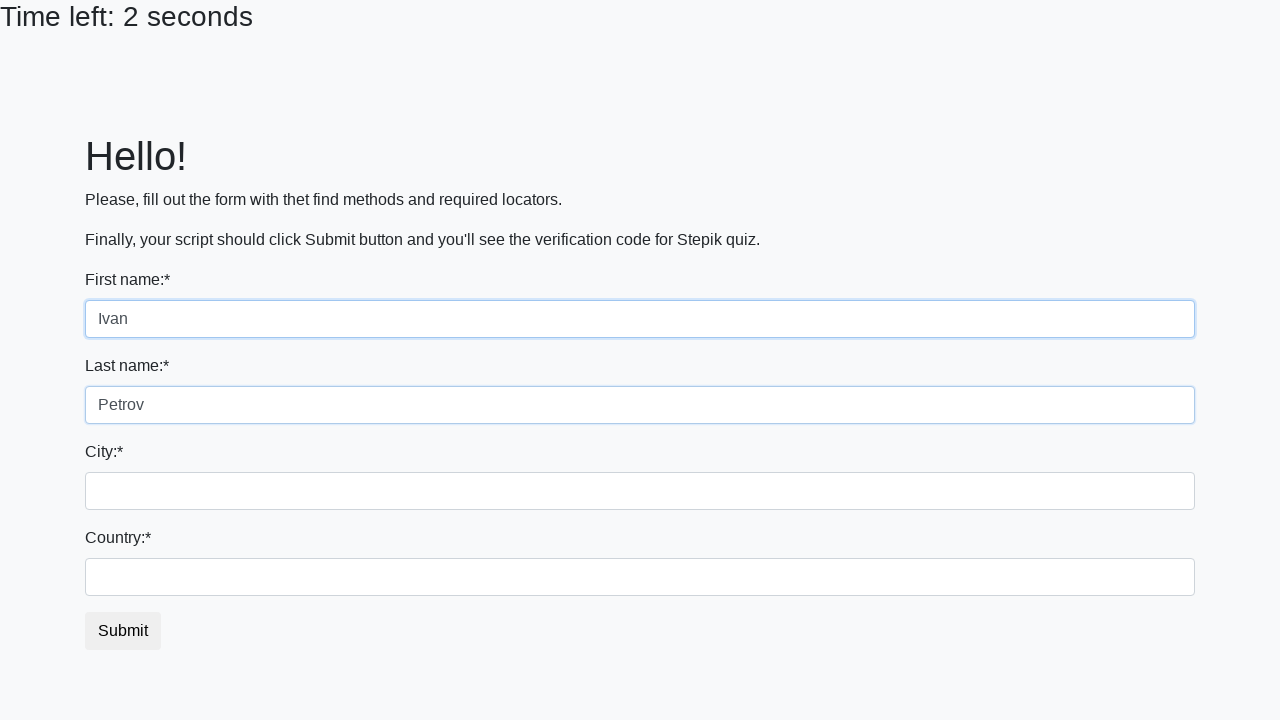

Filled city field with 'Smolensk' on .city
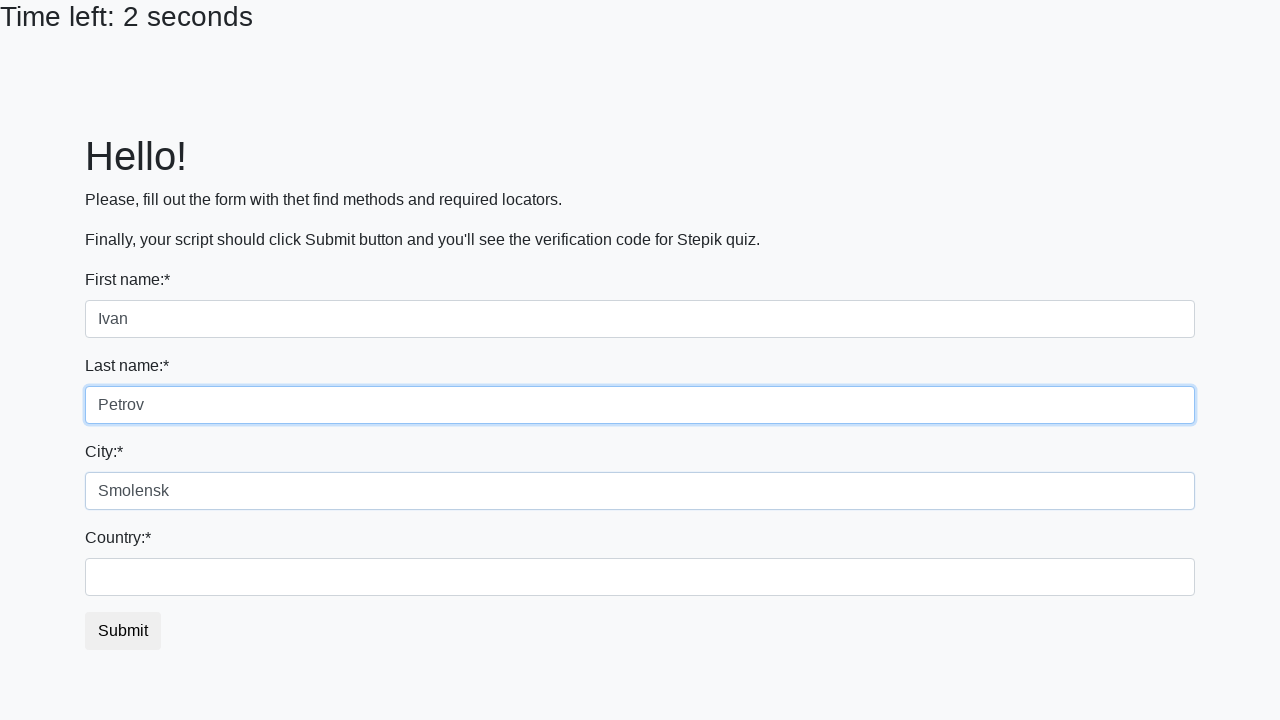

Filled country field with 'Russia' on #country
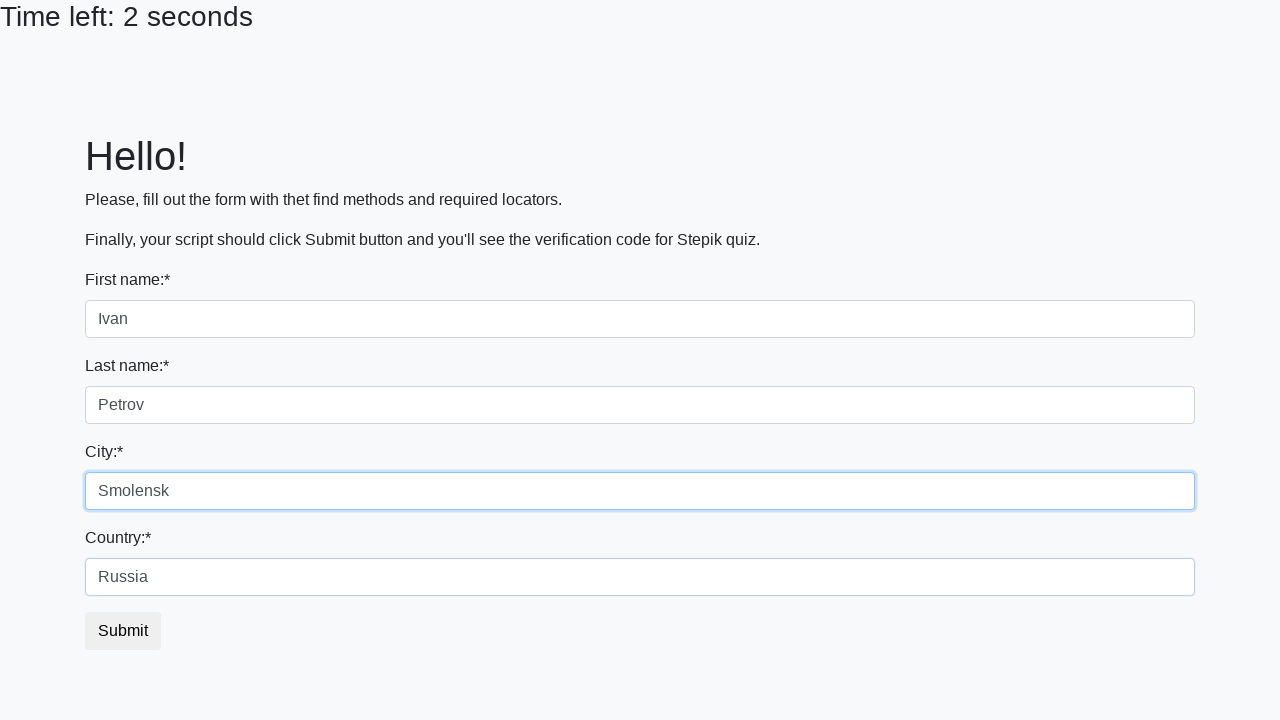

Clicked submit button to complete form submission at (123, 631) on button.btn
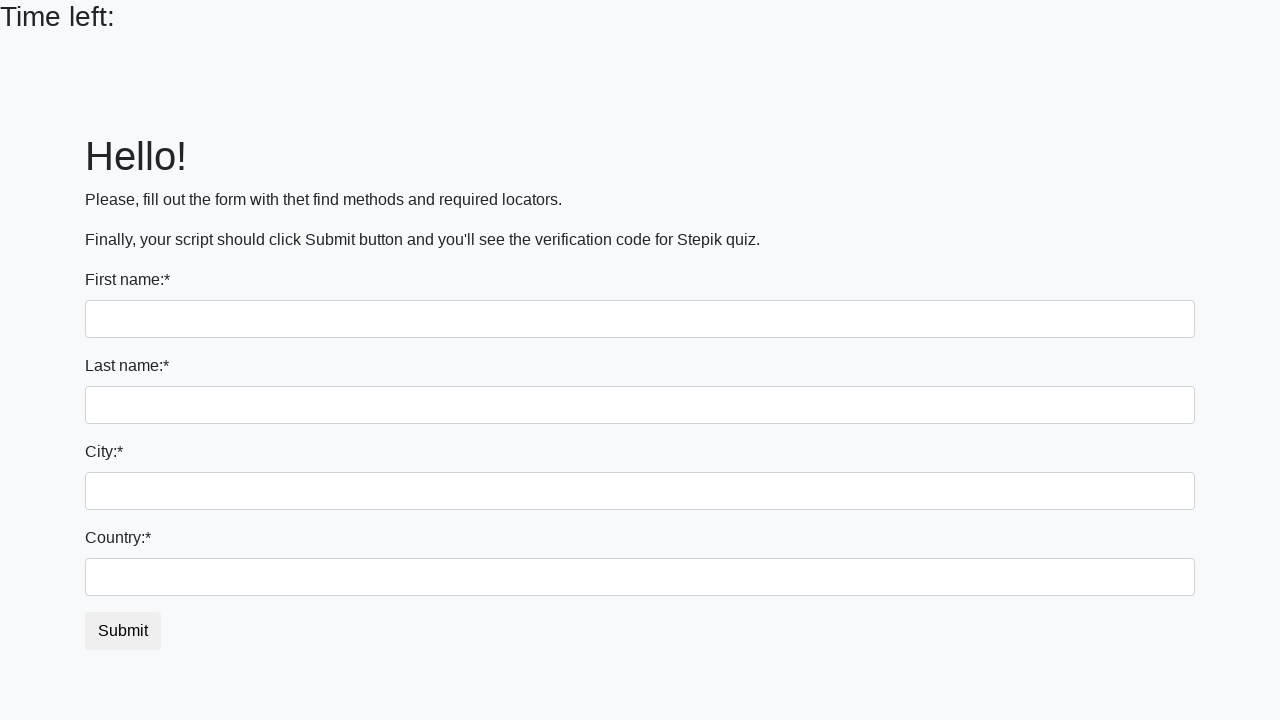

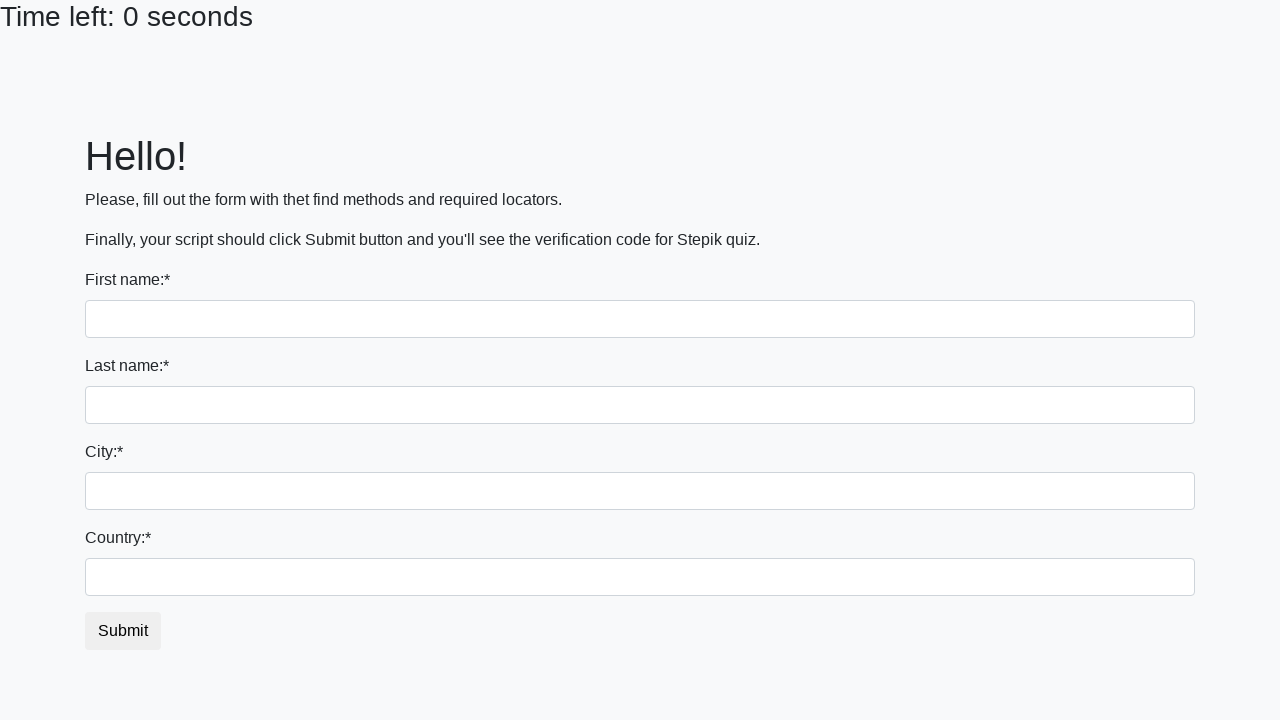